Clicks a button to set cookies on the Cypress example page

Starting URL: https://example.cypress.io/commands/cookies

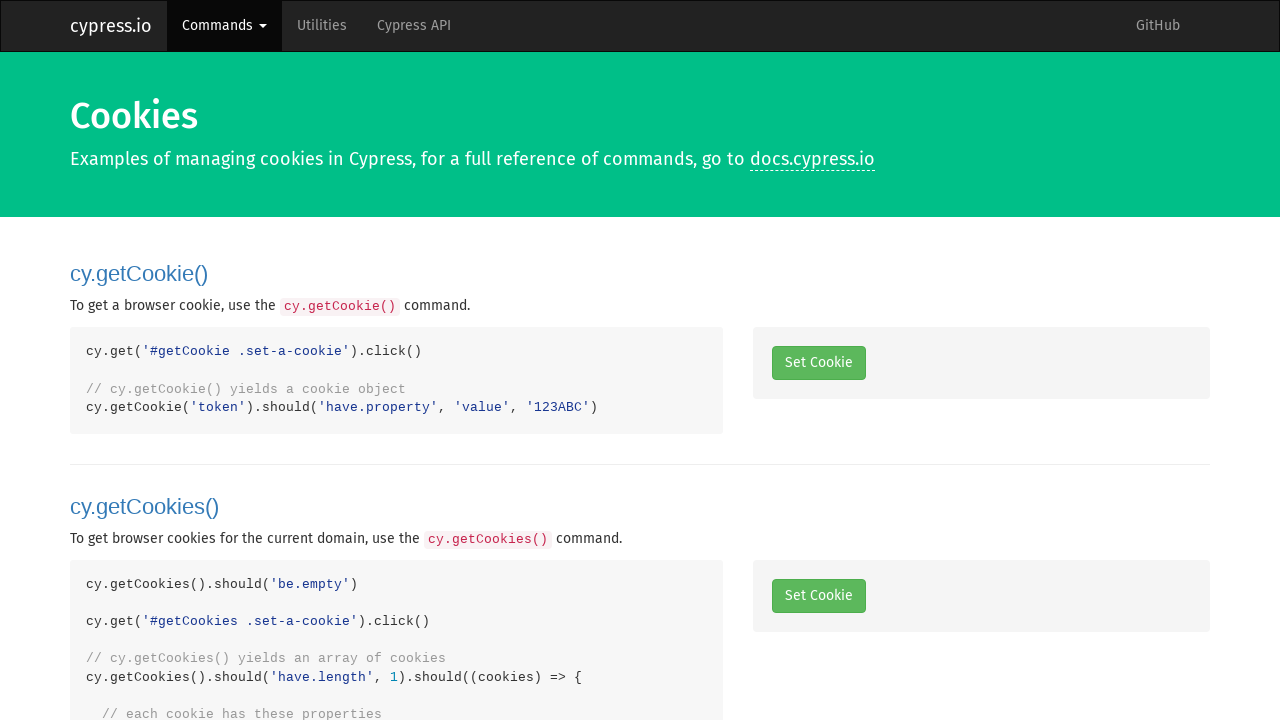

Clicked 'Set a Cookie' button in the getCookies section at (818, 596) on #getCookies .set-a-cookie
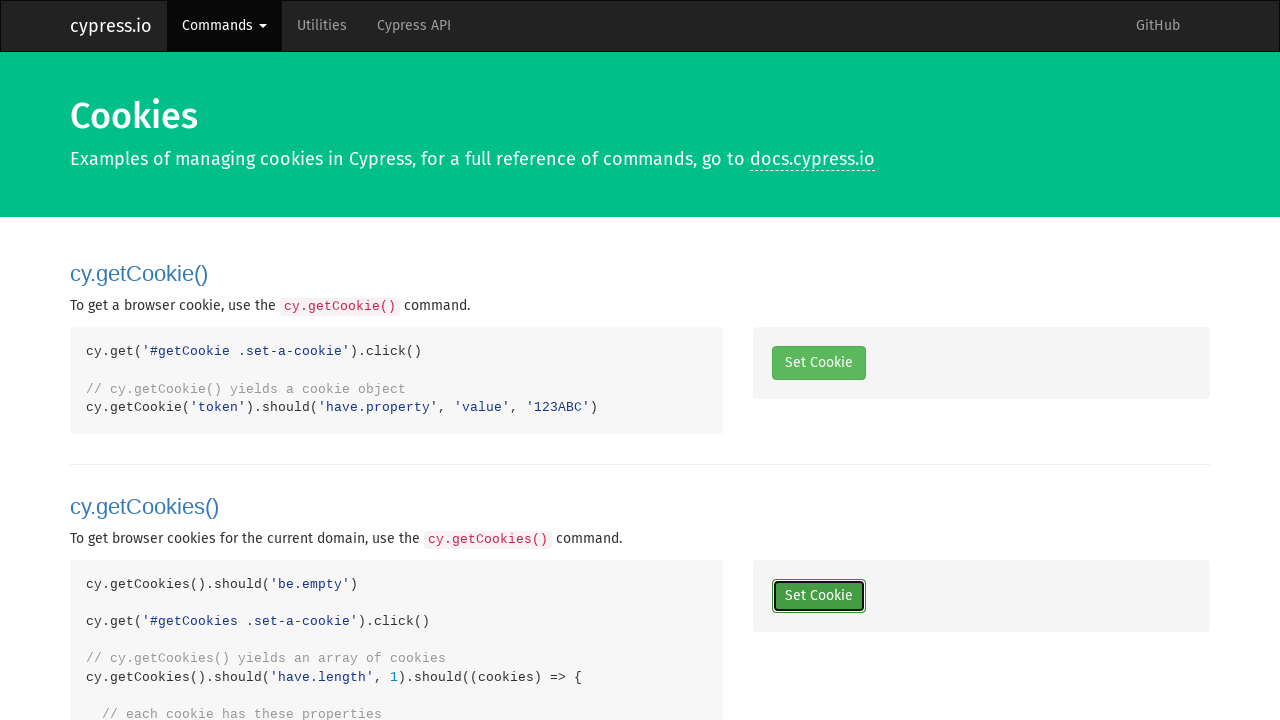

Waited 500ms for cookie to be set
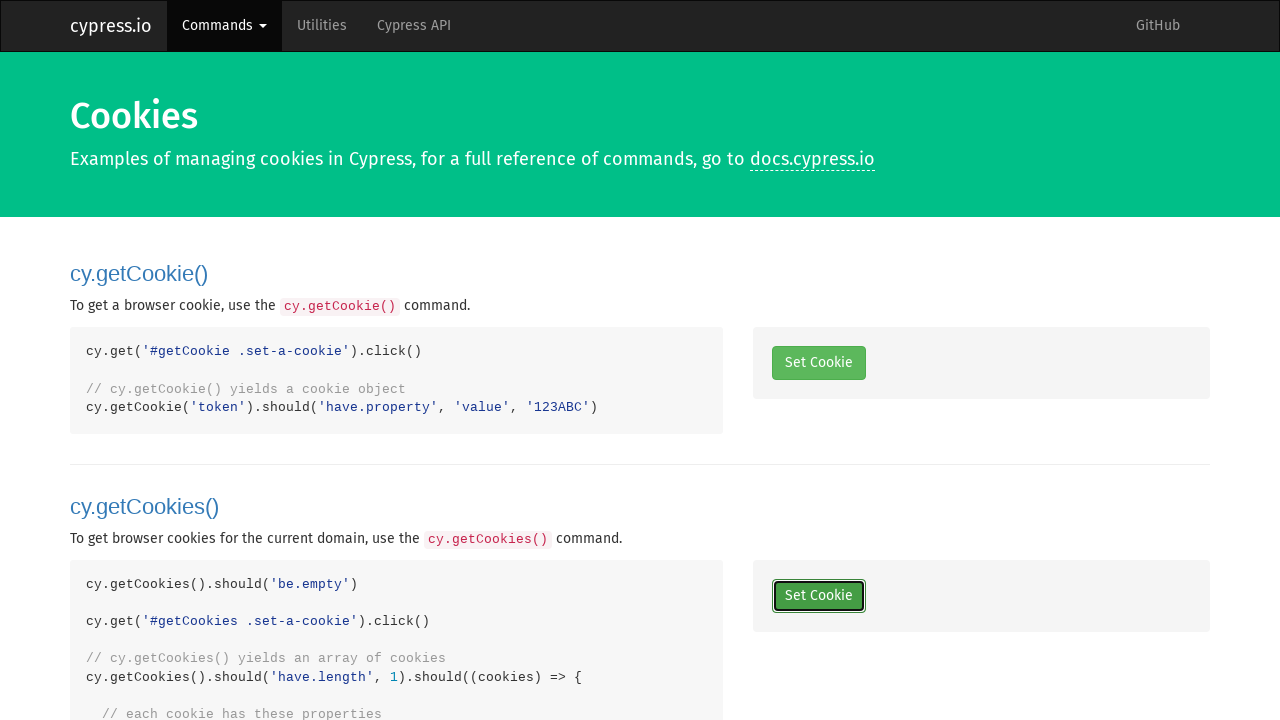

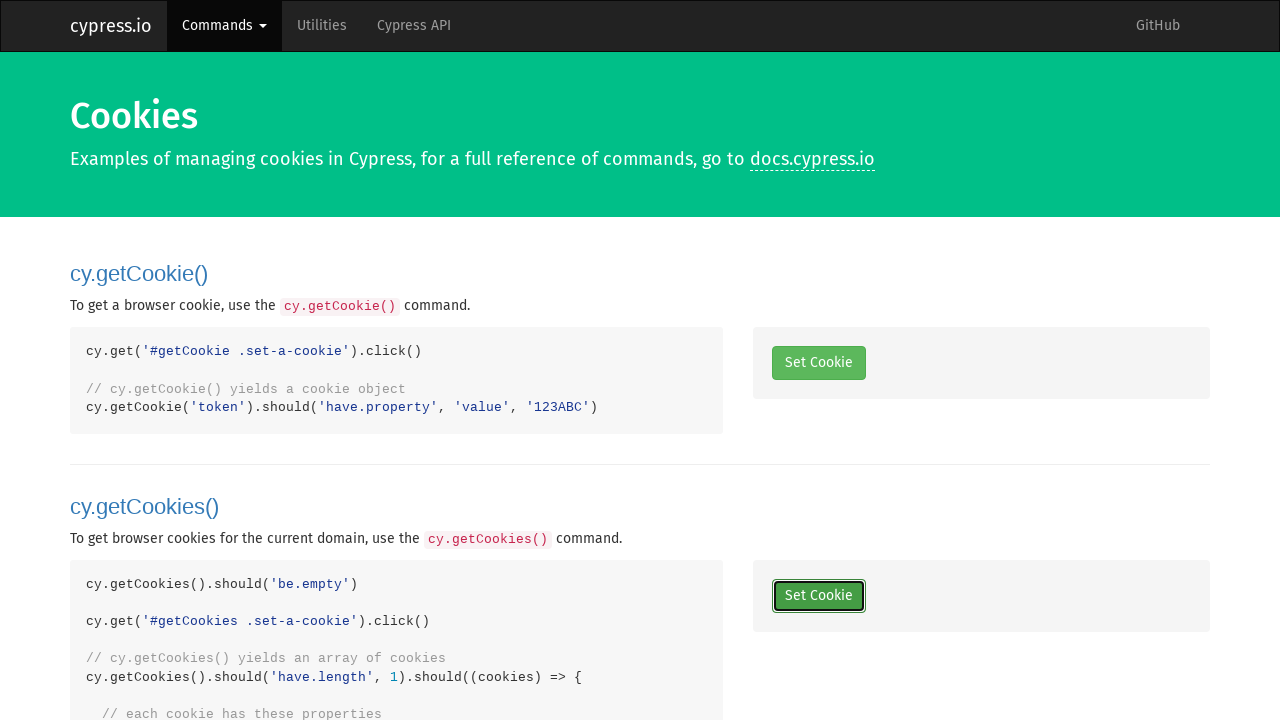